Tests clicking on social media links (LinkedIn, Facebook, Twitter, YouTube) from the OrangeHRM login page, which opens new browser windows/tabs, then switches between windows and closes specific ones while keeping LinkedIn and the original page open.

Starting URL: https://opensource-demo.orangehrmlive.com/web/index.php/auth/login

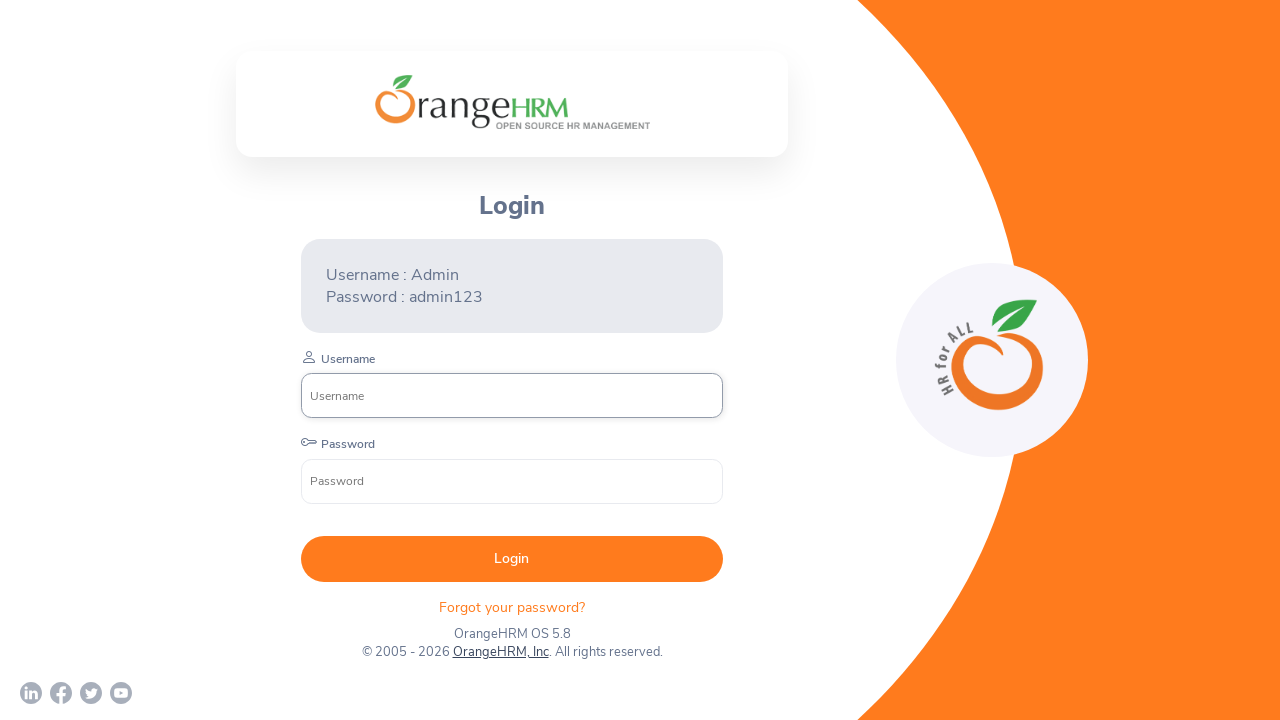

Clicked LinkedIn social media link, opened new tab at (31, 693) on a[href='https://www.linkedin.com/company/orangehrm/mycompany/']
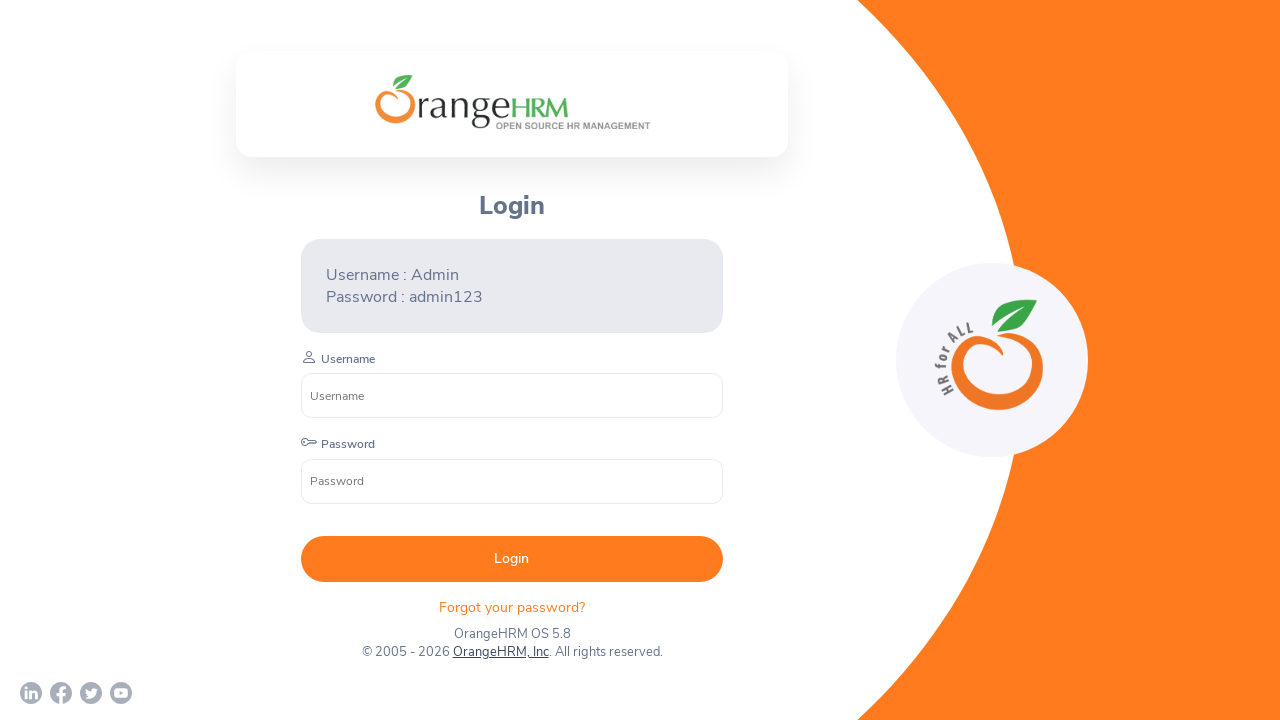

Clicked Facebook social media link, opened new tab at (61, 693) on a[href='https://www.facebook.com/OrangeHRM/']
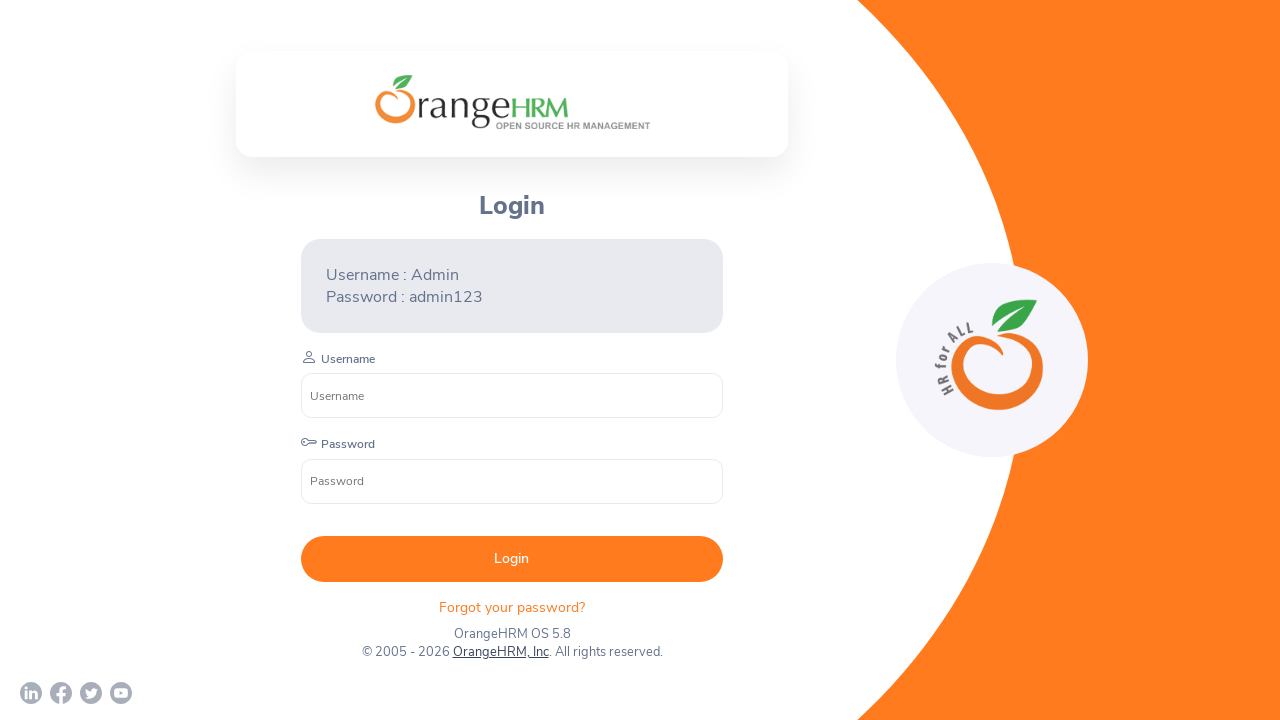

Clicked Twitter social media link, opened new tab at (91, 693) on a[href='https://twitter.com/orangehrm?lang=en']
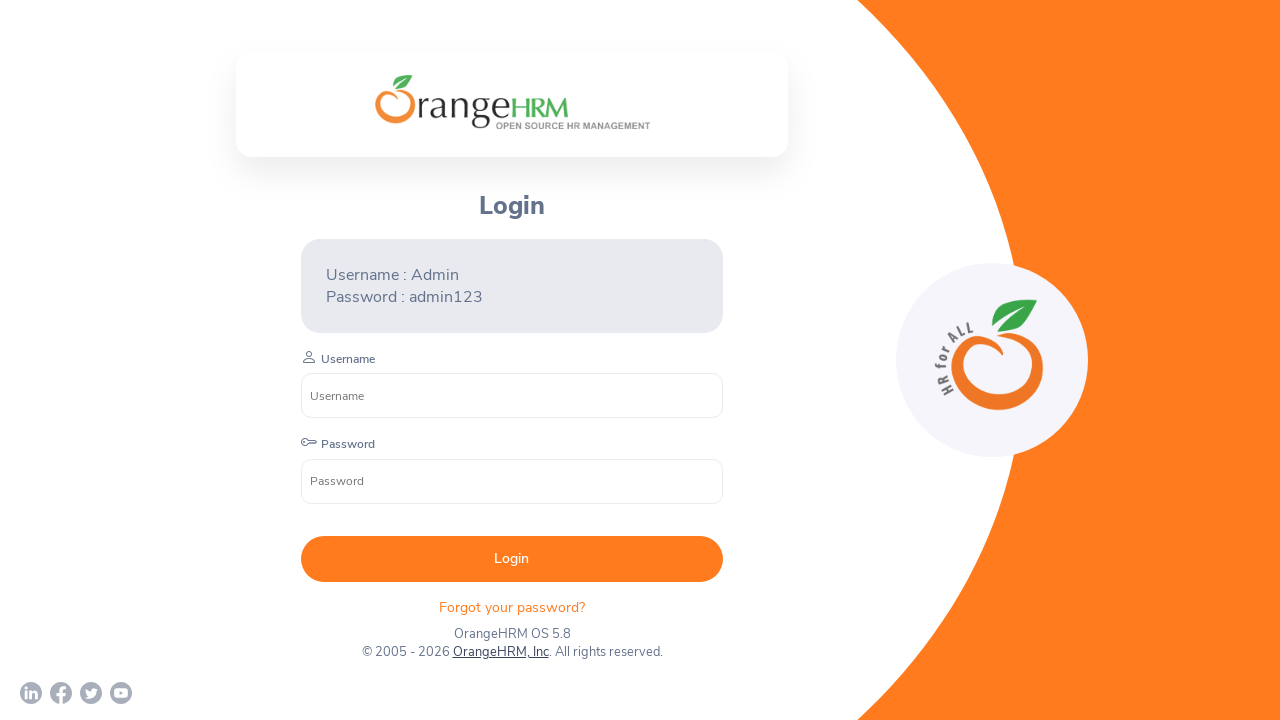

Clicked YouTube social media link, opened new tab at (121, 693) on a[href='https://www.youtube.com/c/OrangeHRMInc']
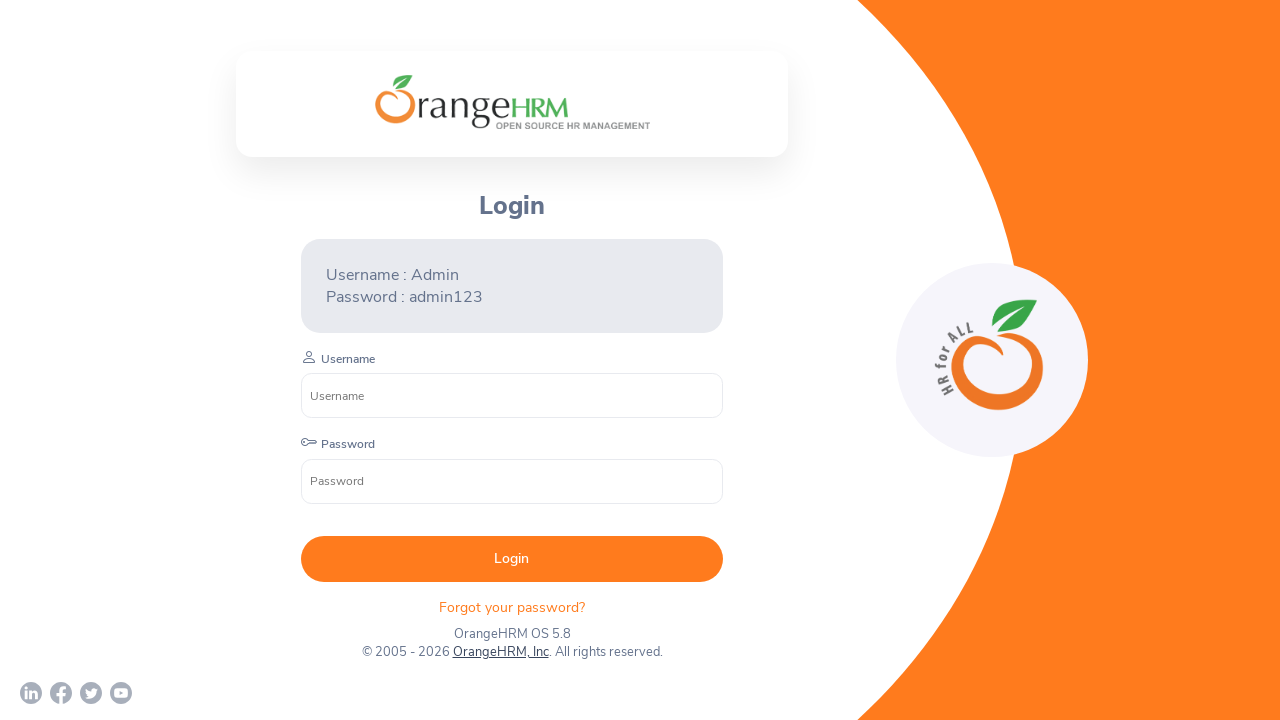

Retrieved all pages from browser context
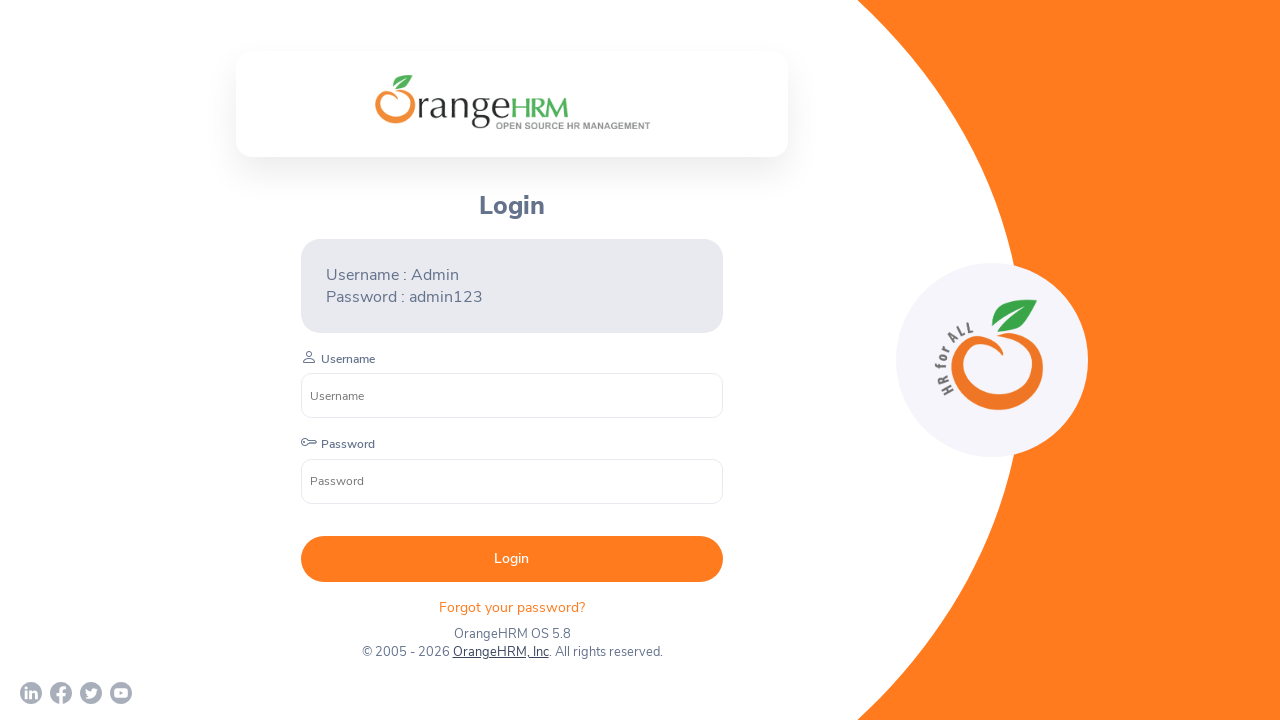

Closed tab with URL: chrome-error://chromewebdata/
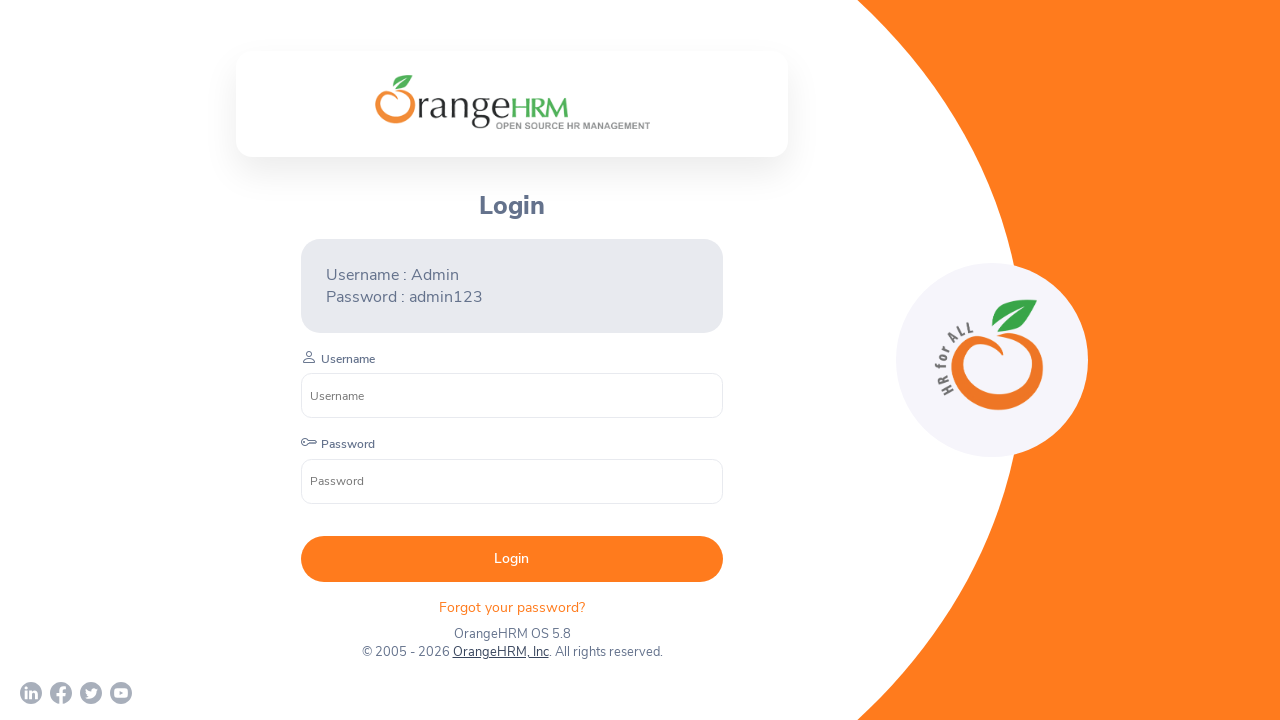

Closed tab with URL: chrome-error://chromewebdata/
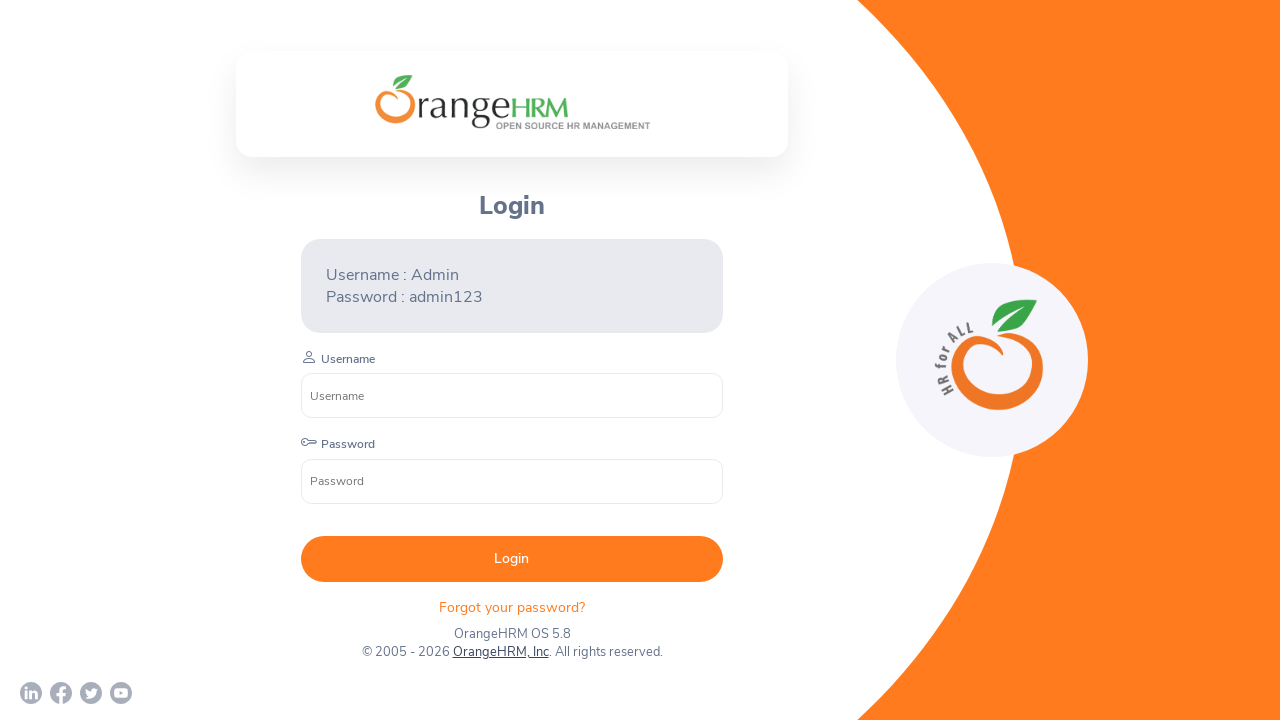

Closed tab with URL: chrome-error://chromewebdata/
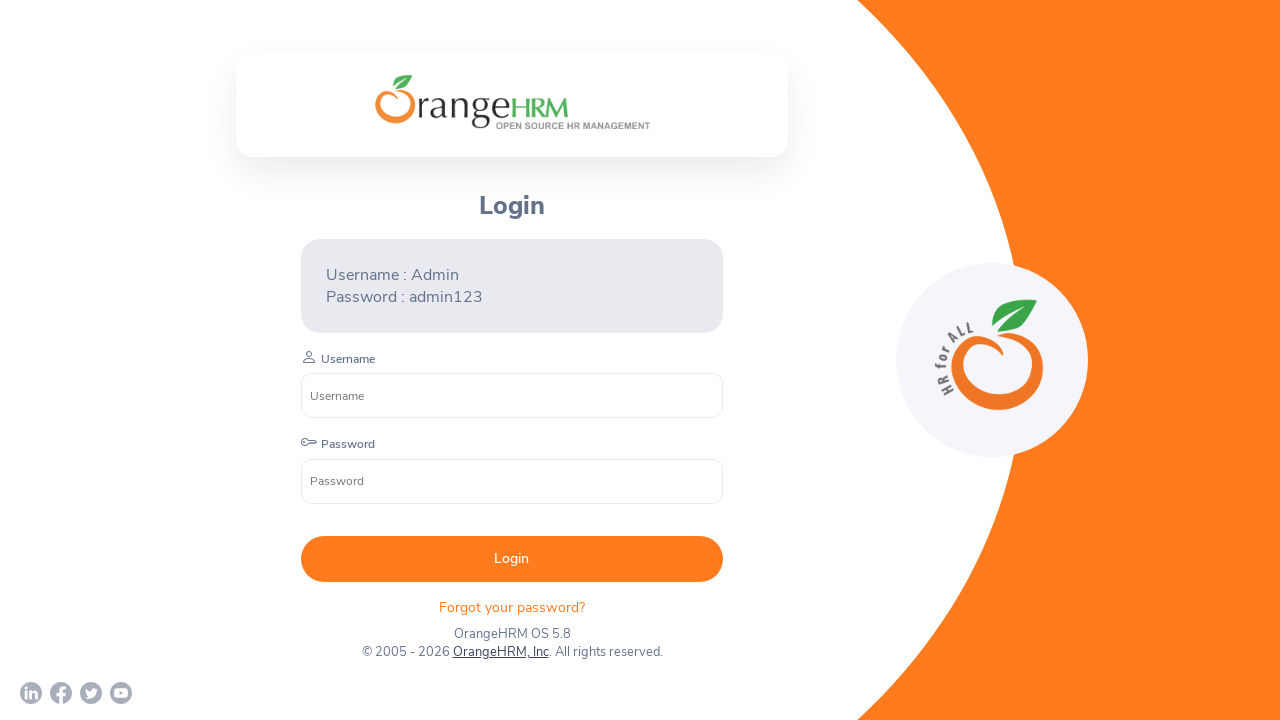

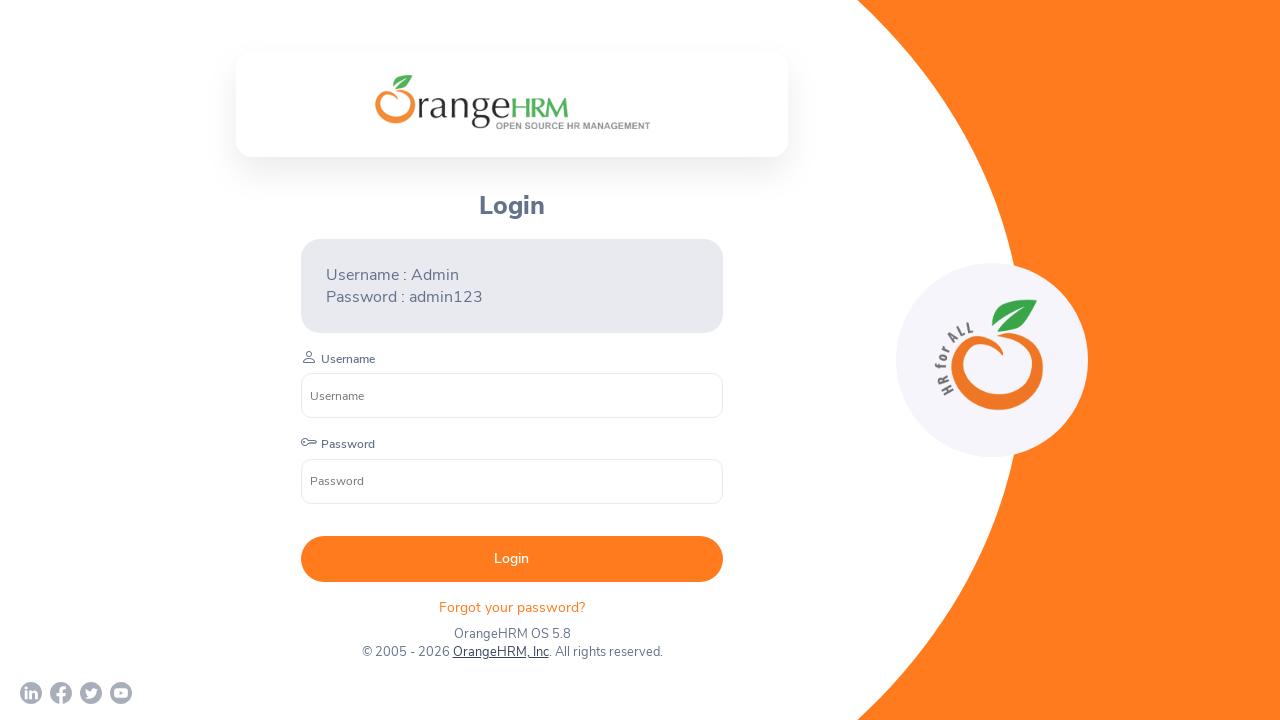